Tests selecting a radio button by its value attribute for the Blue color option

Starting URL: https://practice-automation.com/form-fields/

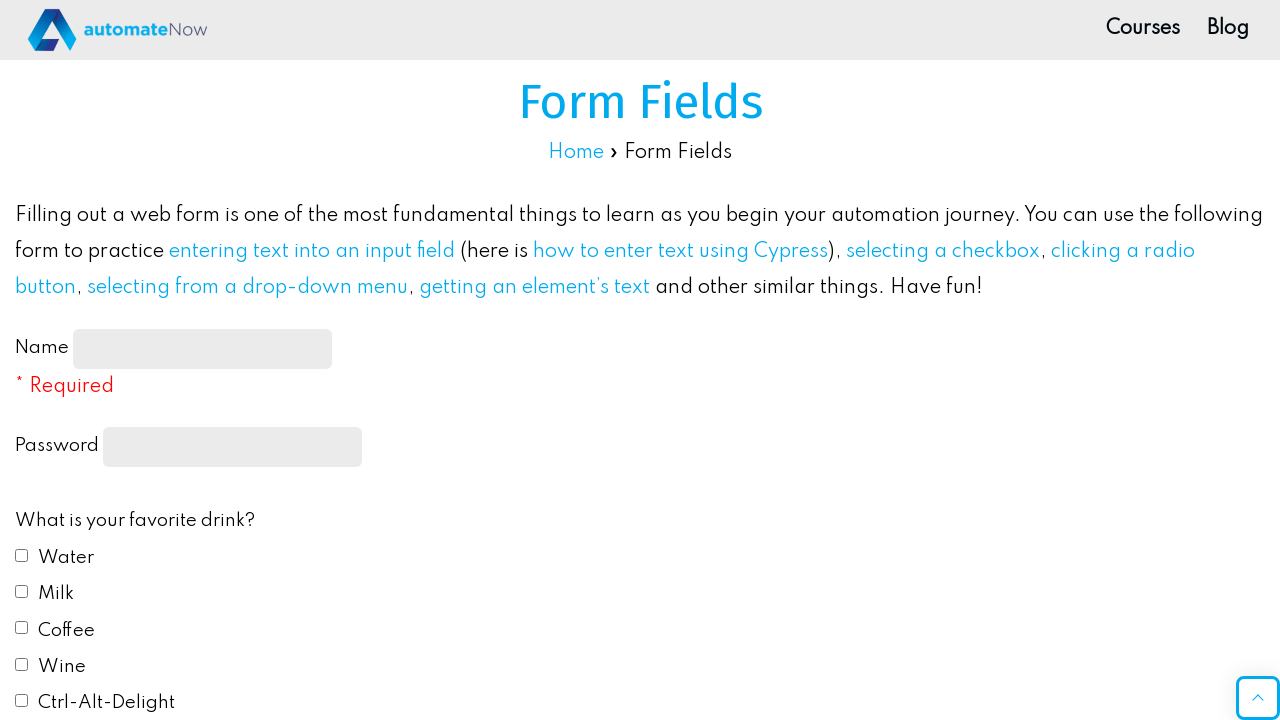

Navigated to form fields practice page
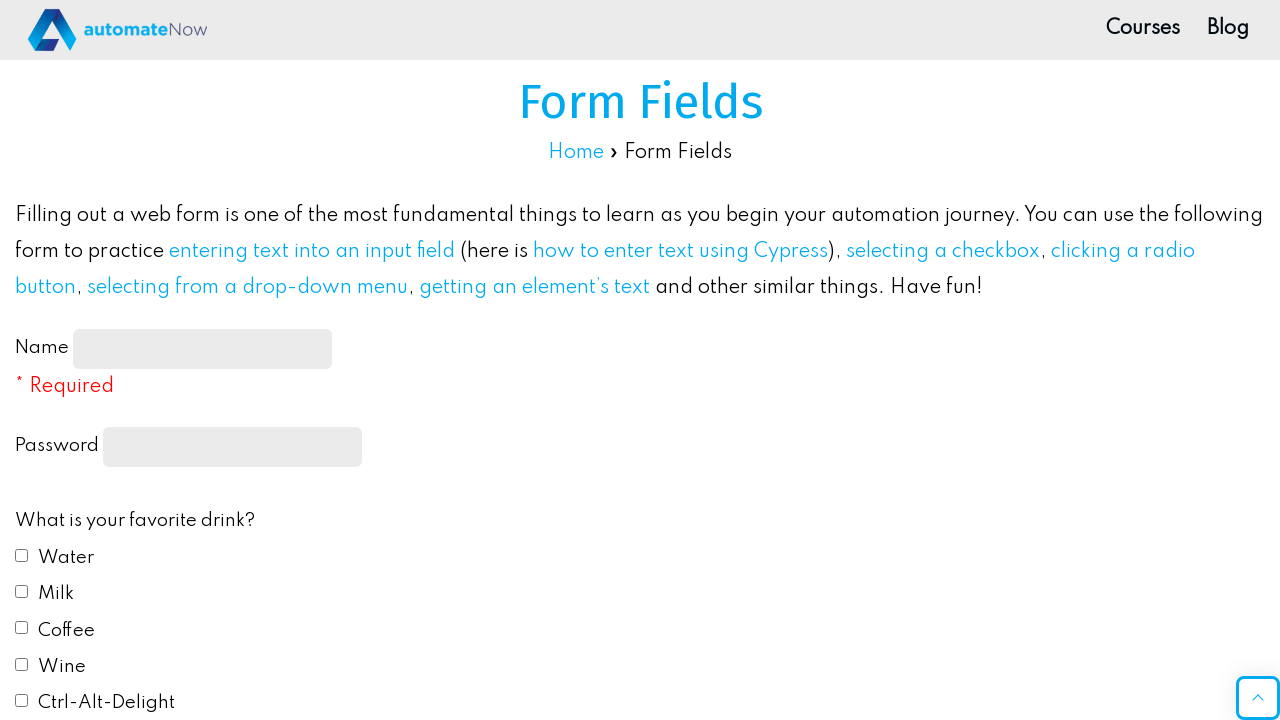

Selected Blue radio button in FAVORITE COLOR field using value attribute at (22, 361) on input[type='radio'][value='Blue']
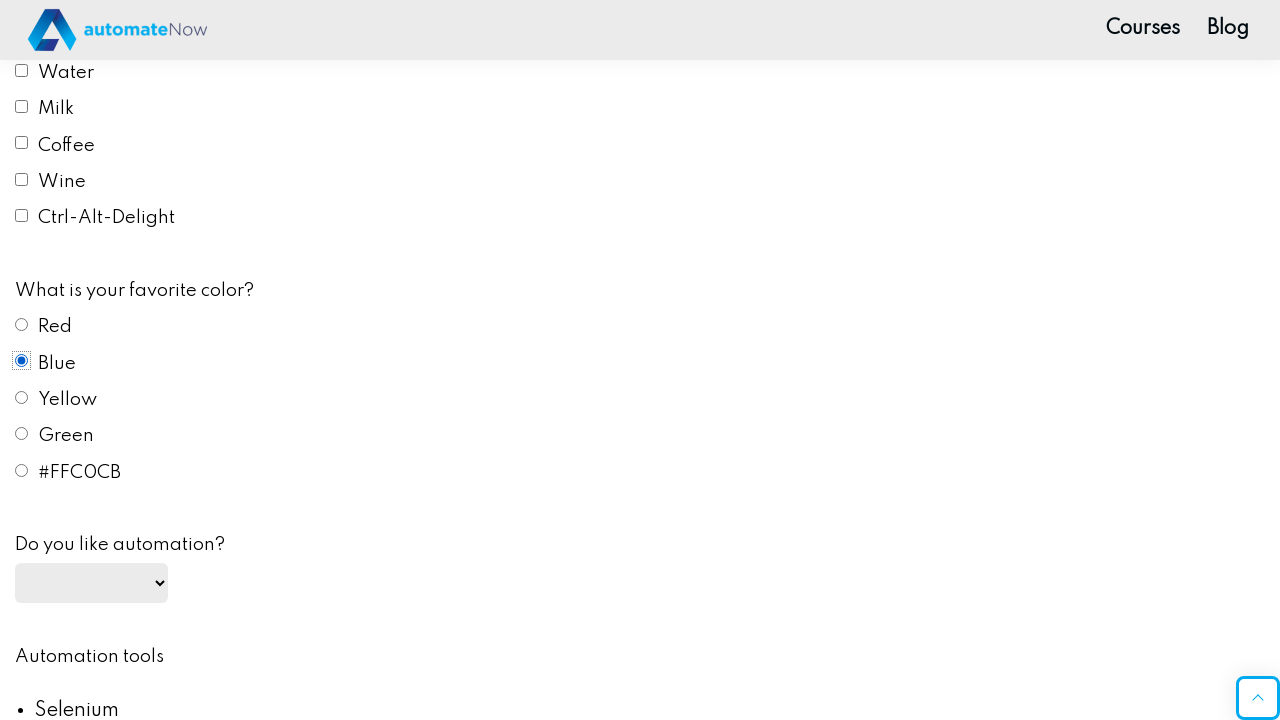

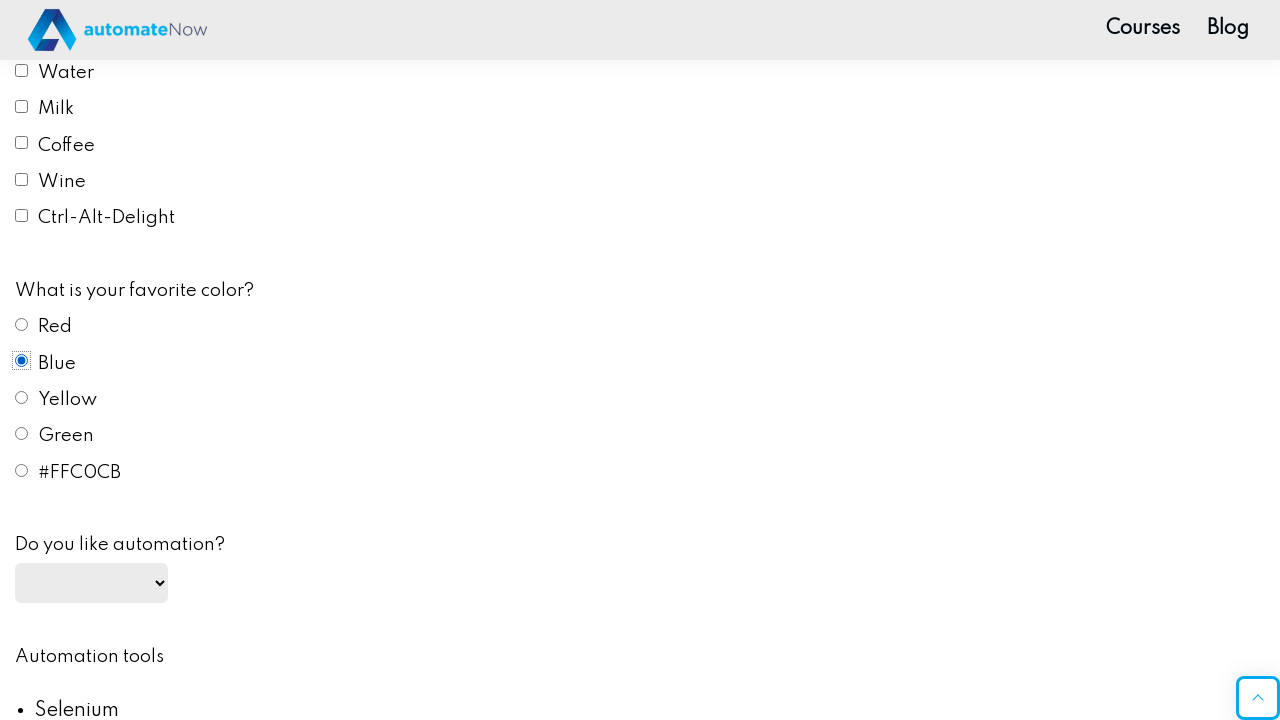